Tests alert functionality by filling a form with first name, last name, and company name, then validating and accepting the alert message

Starting URL: http://automationbykrishna.com/#

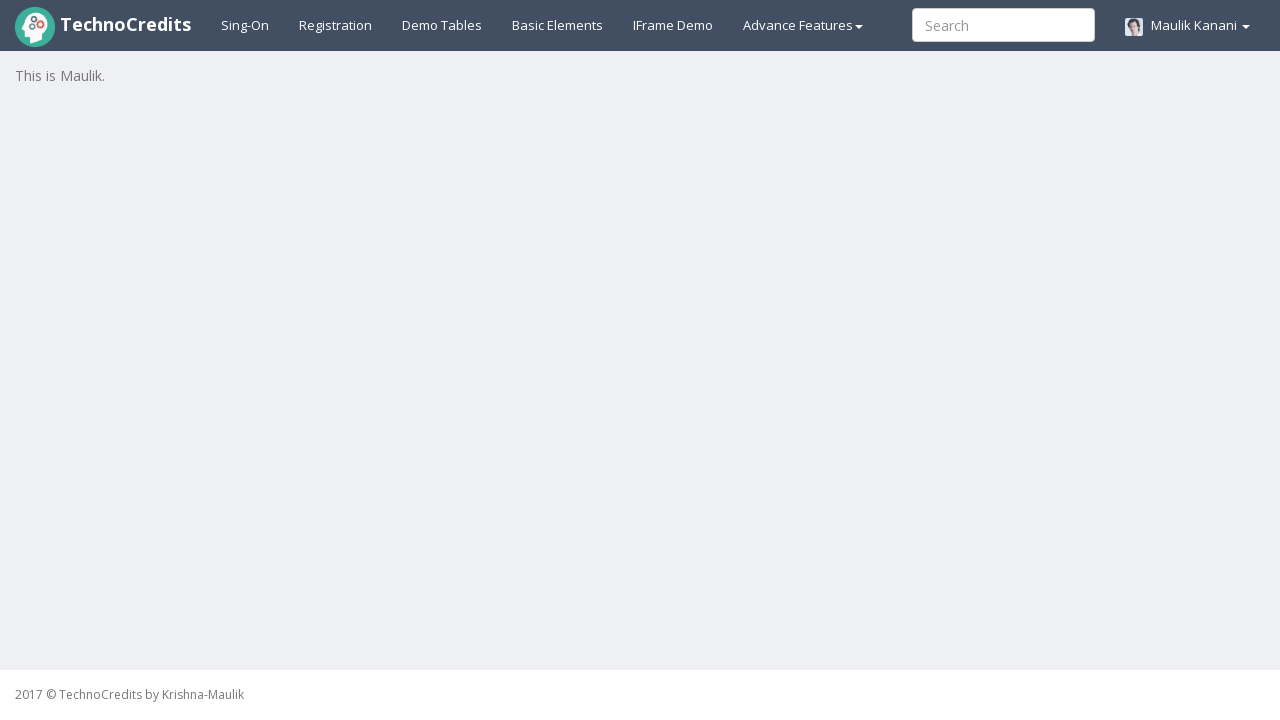

Clicked on Basic Elements tab at (558, 25) on xpath=//a[contains(text(),'Basic Elements')]
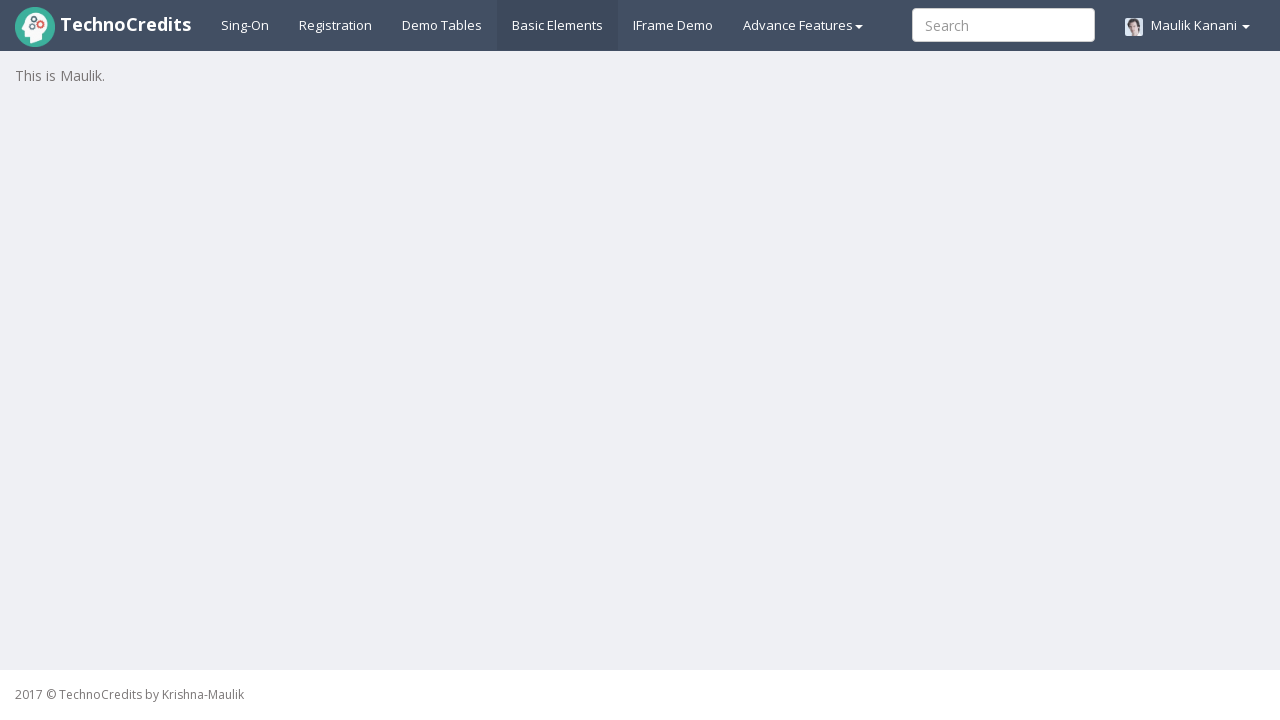

Form loaded - first name field is visible
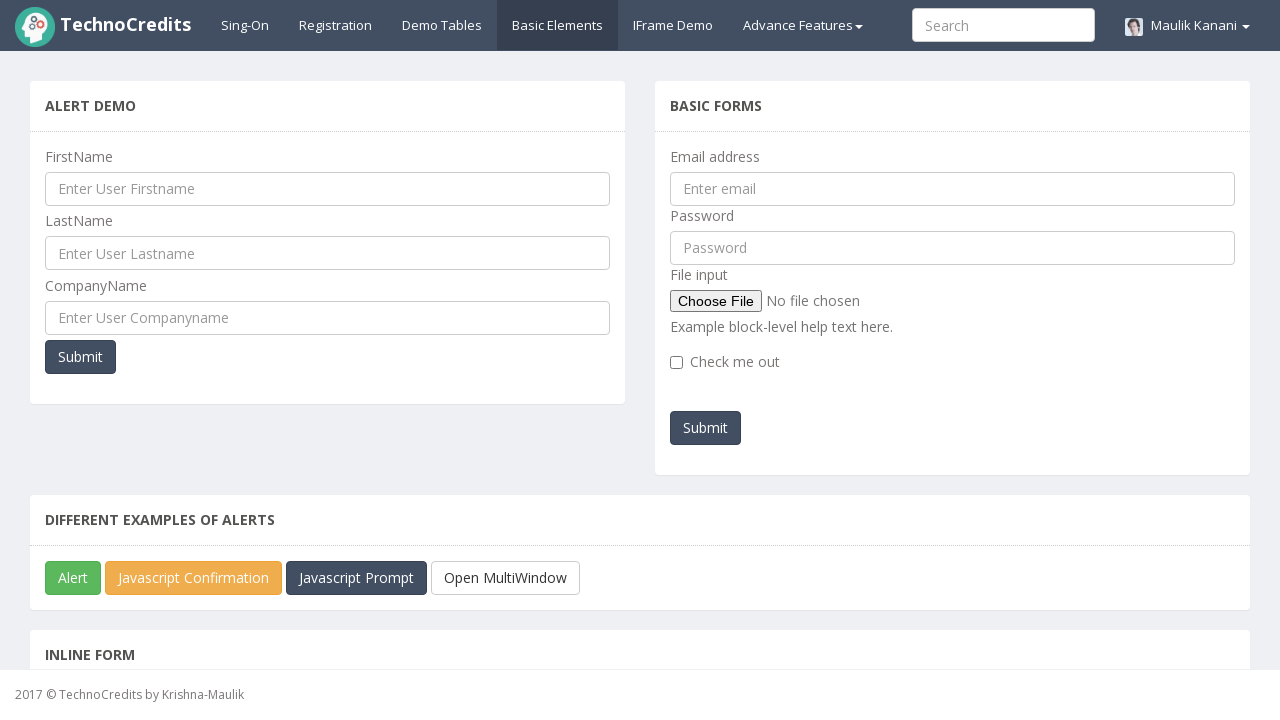

Filled first name field with 'margi' on #UserFirstName
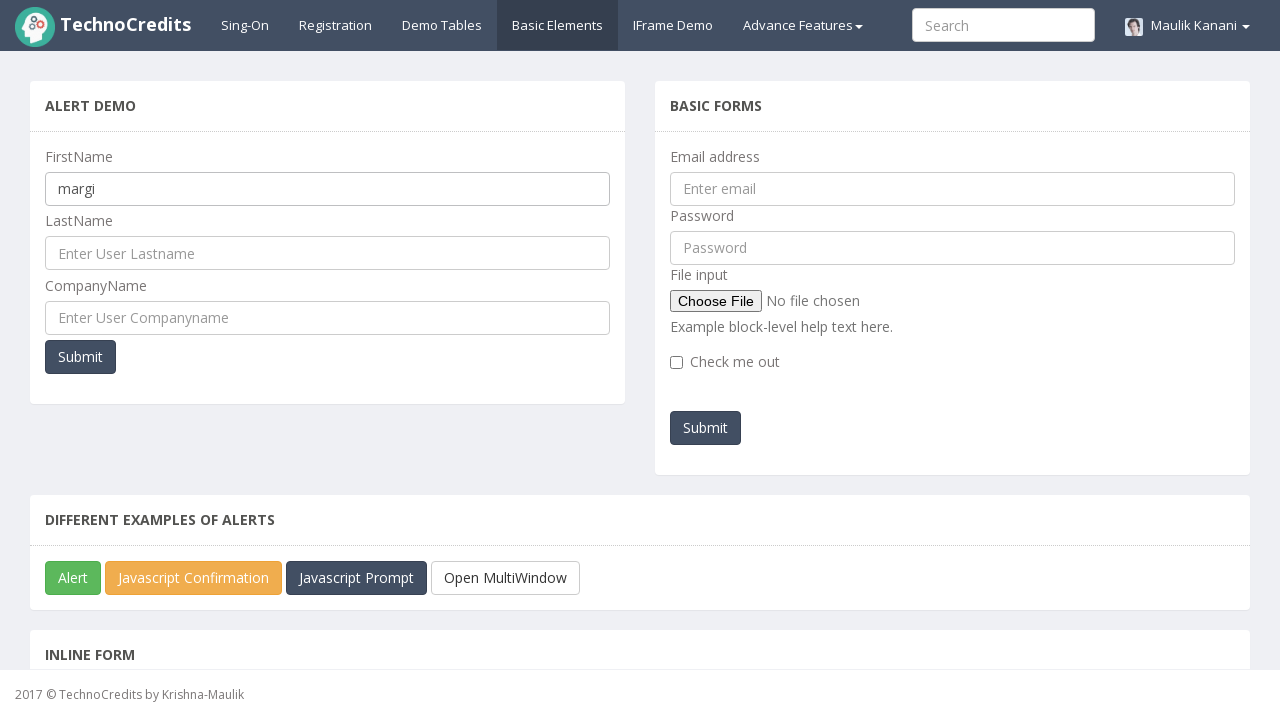

Filled last name field with 'santoki' on #UserLastName
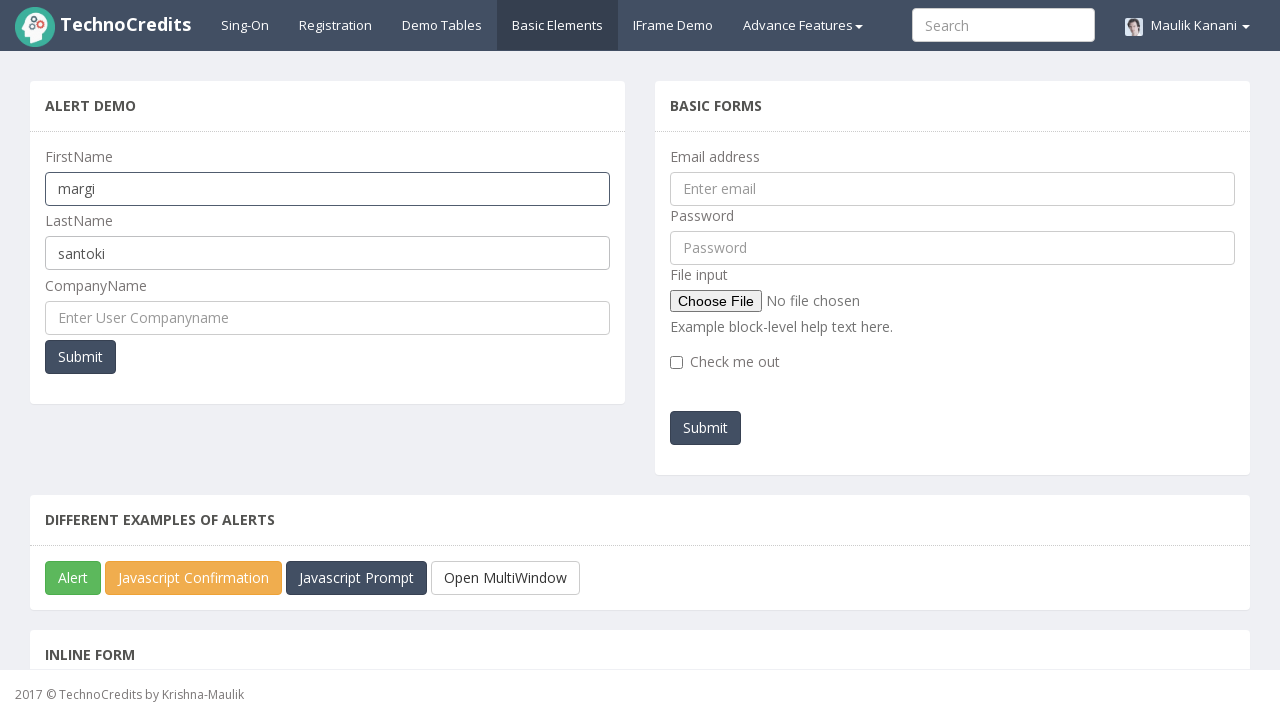

Filled company name field with 'AtoZ' on #UserCompanyName
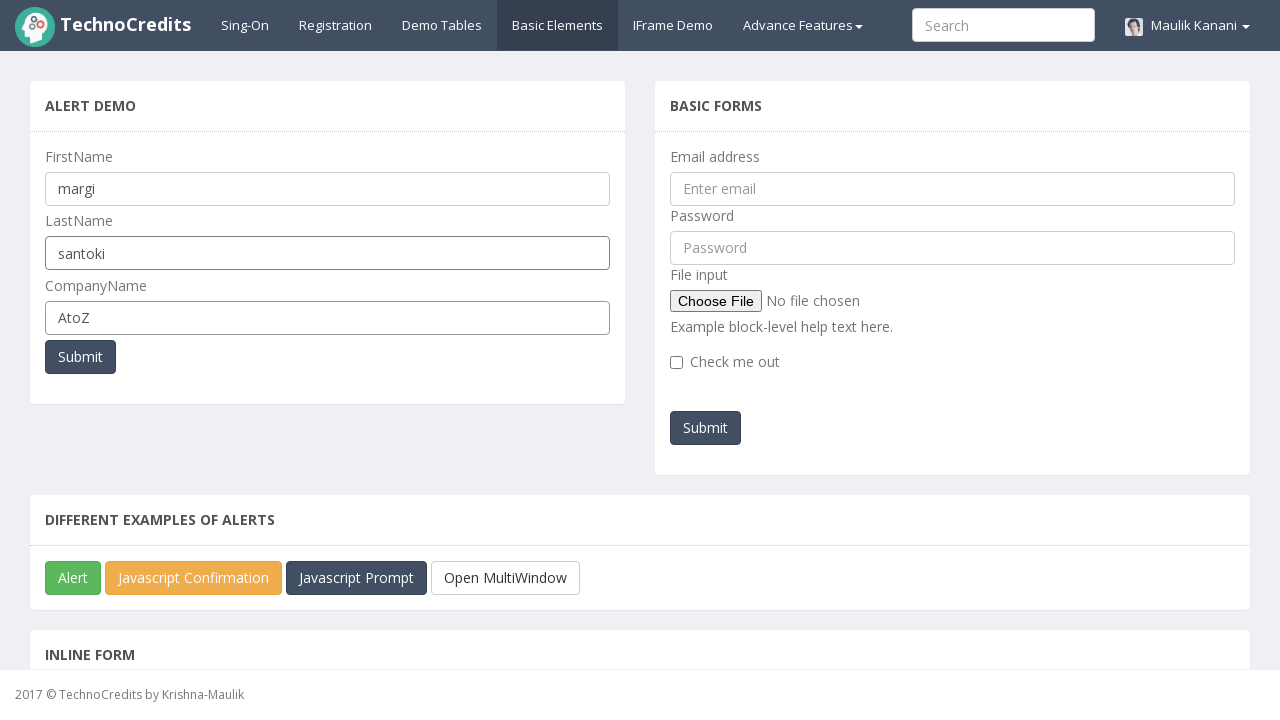

Clicked submit button to trigger alert at (80, 357) on xpath=//button[@onclick='myFunctionPopUp()']
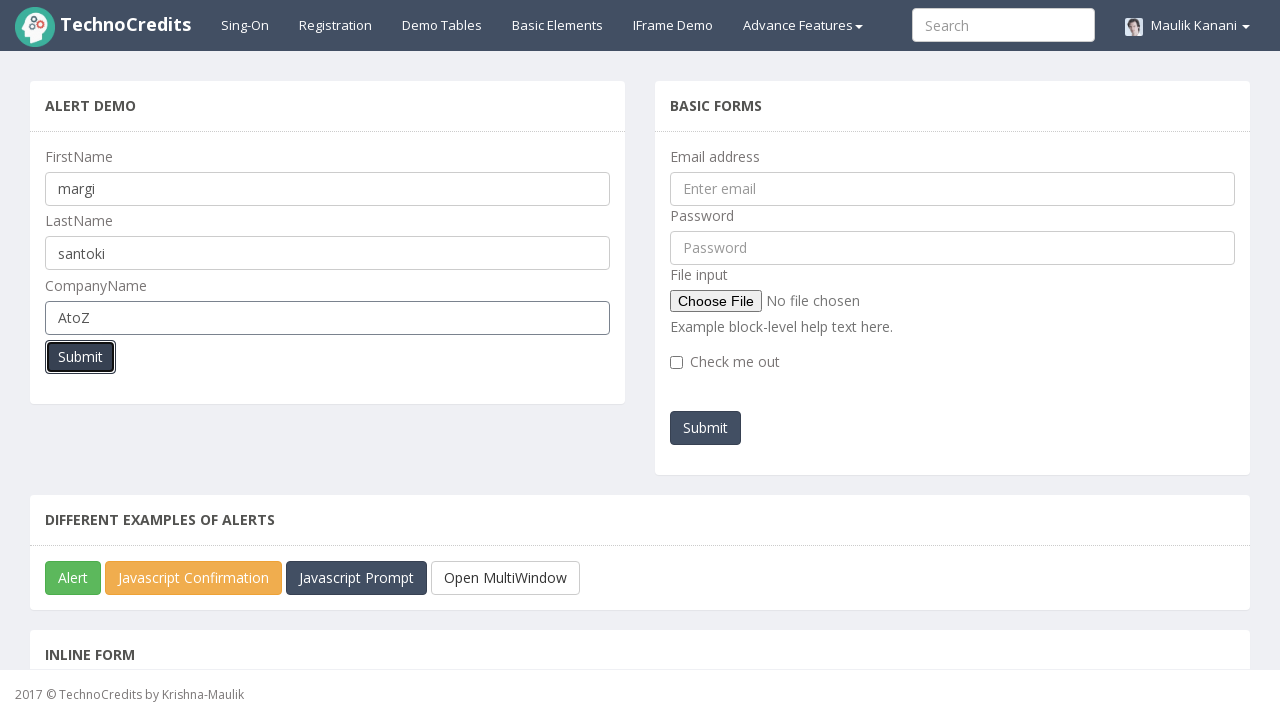

Alert dialog accepted
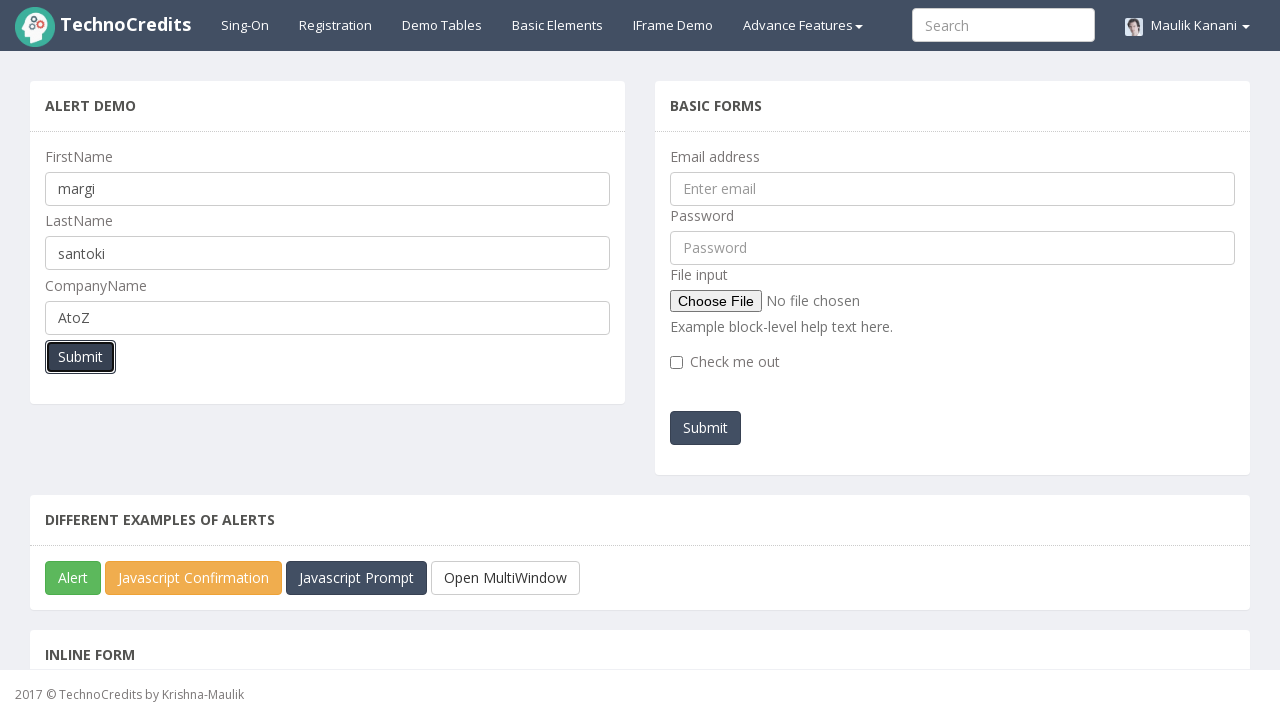

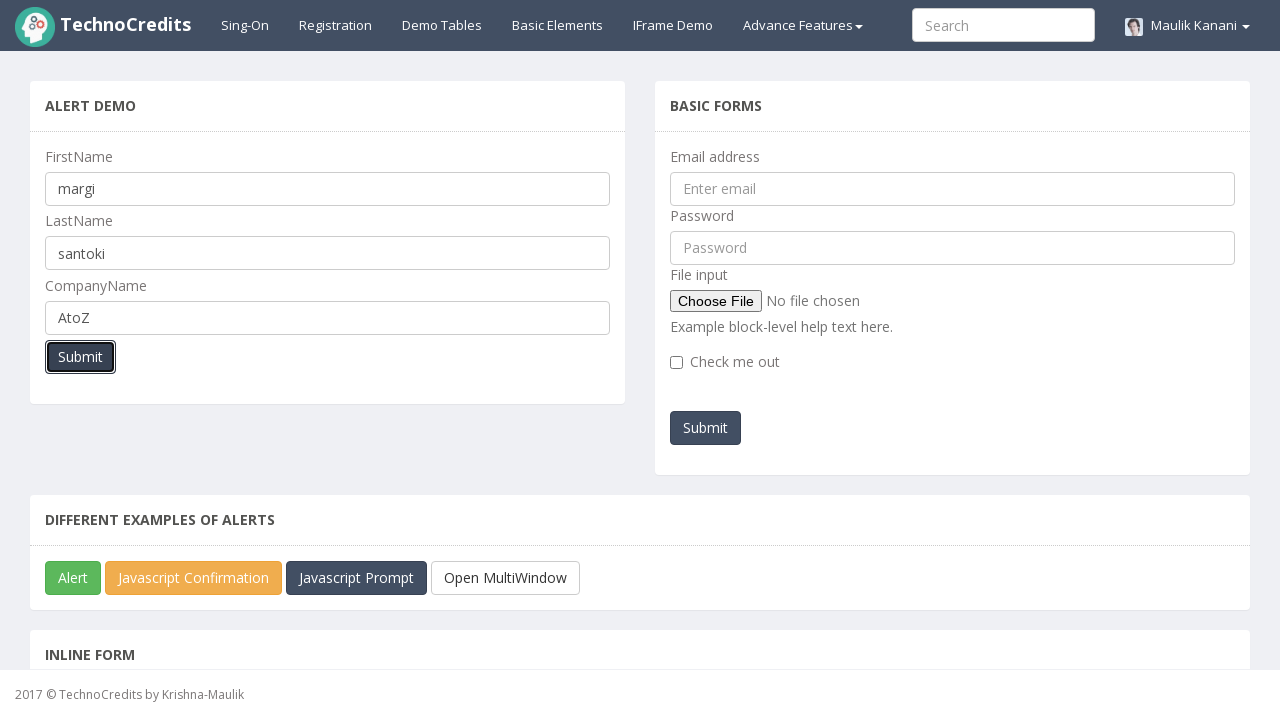